Tests alert dialog functionality by triggering a confirmation alert, verifying its text content, and testing both accept and dismiss actions

Starting URL: https://demoqa.com/alerts

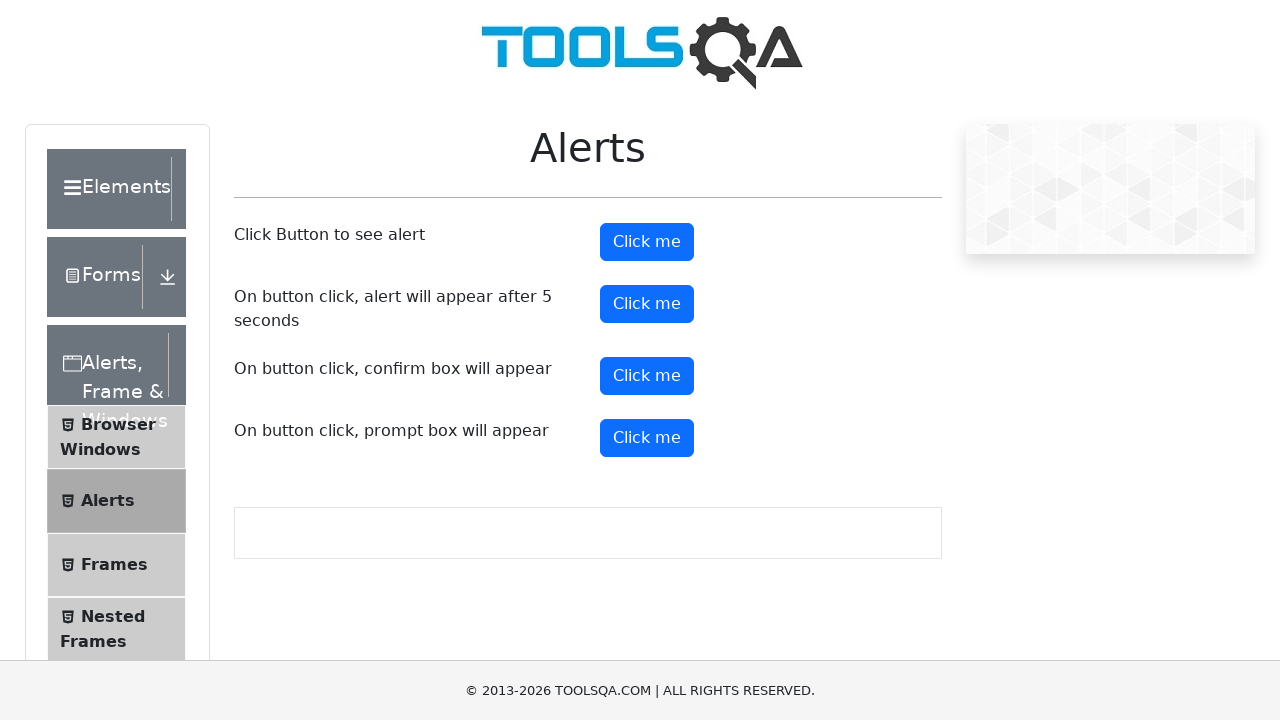

Clicked confirm button to trigger alert at (647, 376) on xpath=//*[@id='confirmButton']
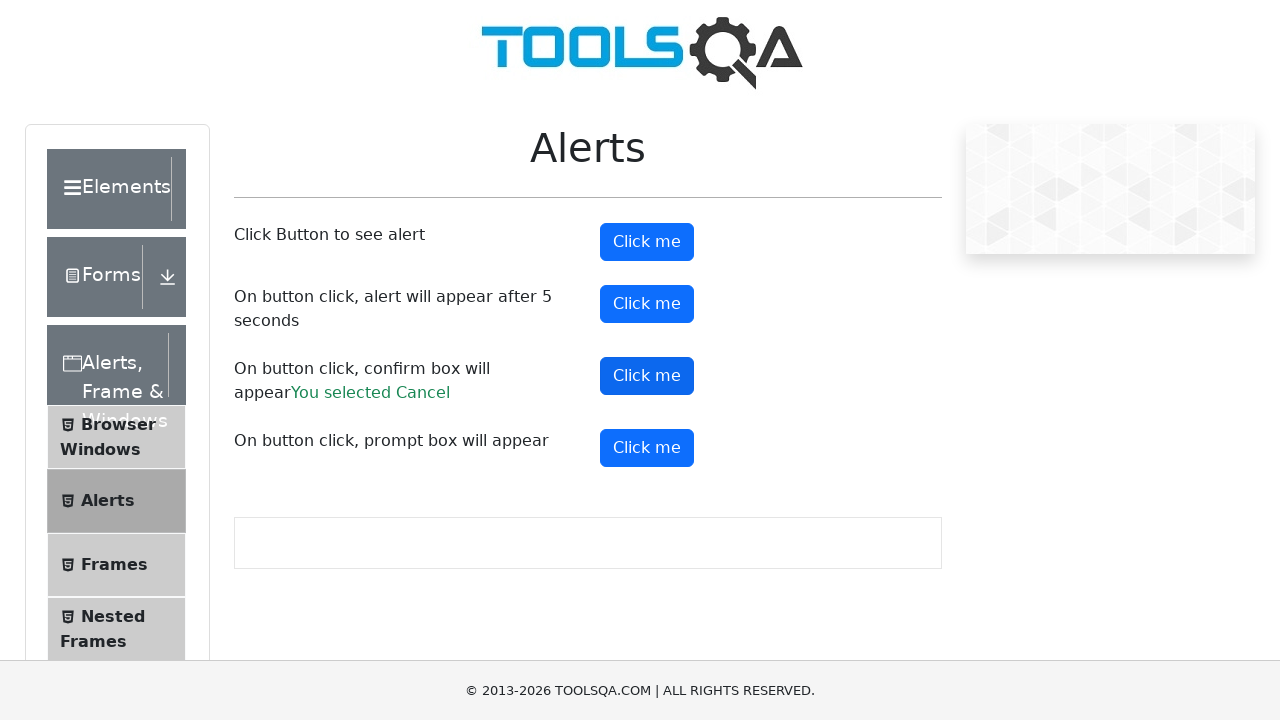

Set up dialog handler to accept confirmation alert with expected message
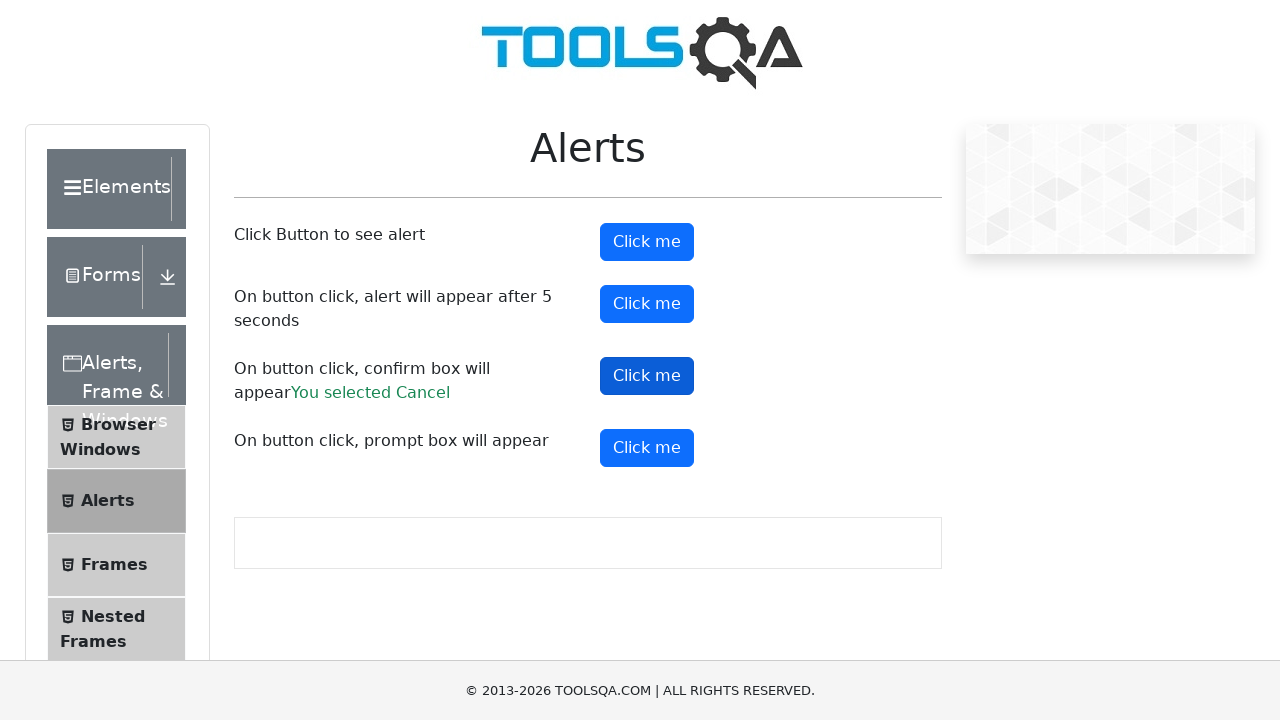

Waited 1 second for alert dialog to be processed
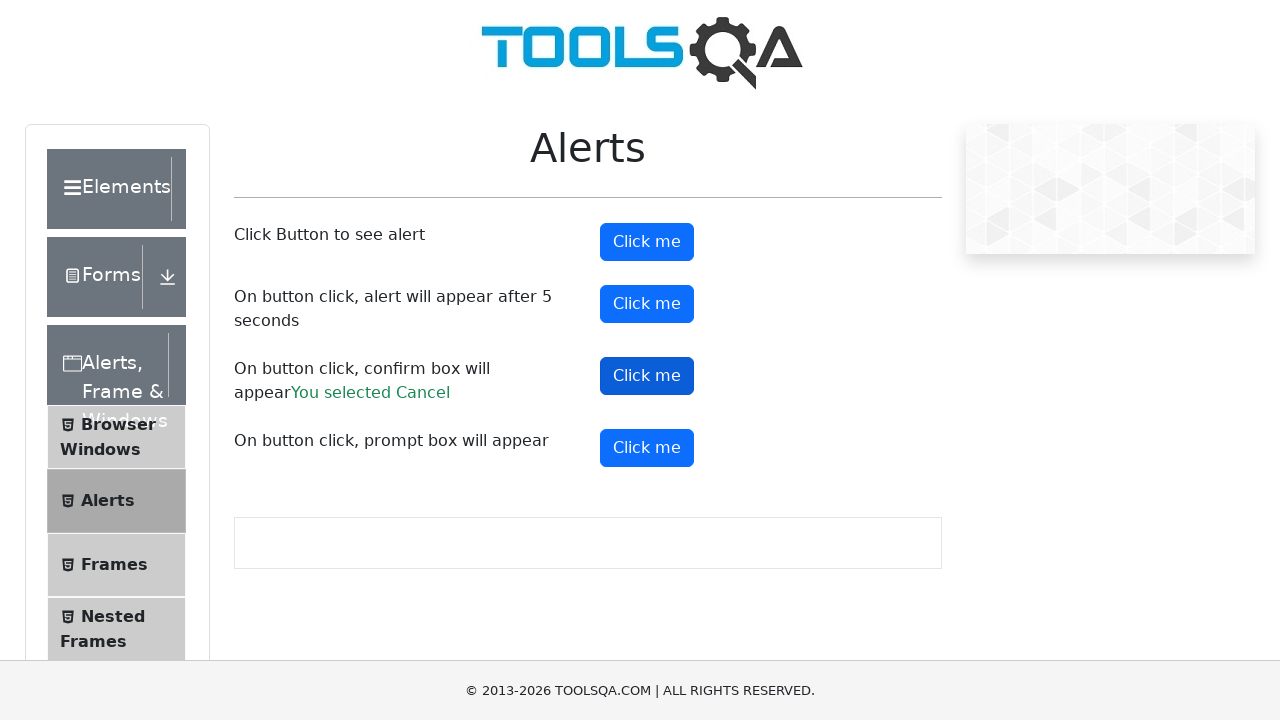

Refreshed page to reset alert state
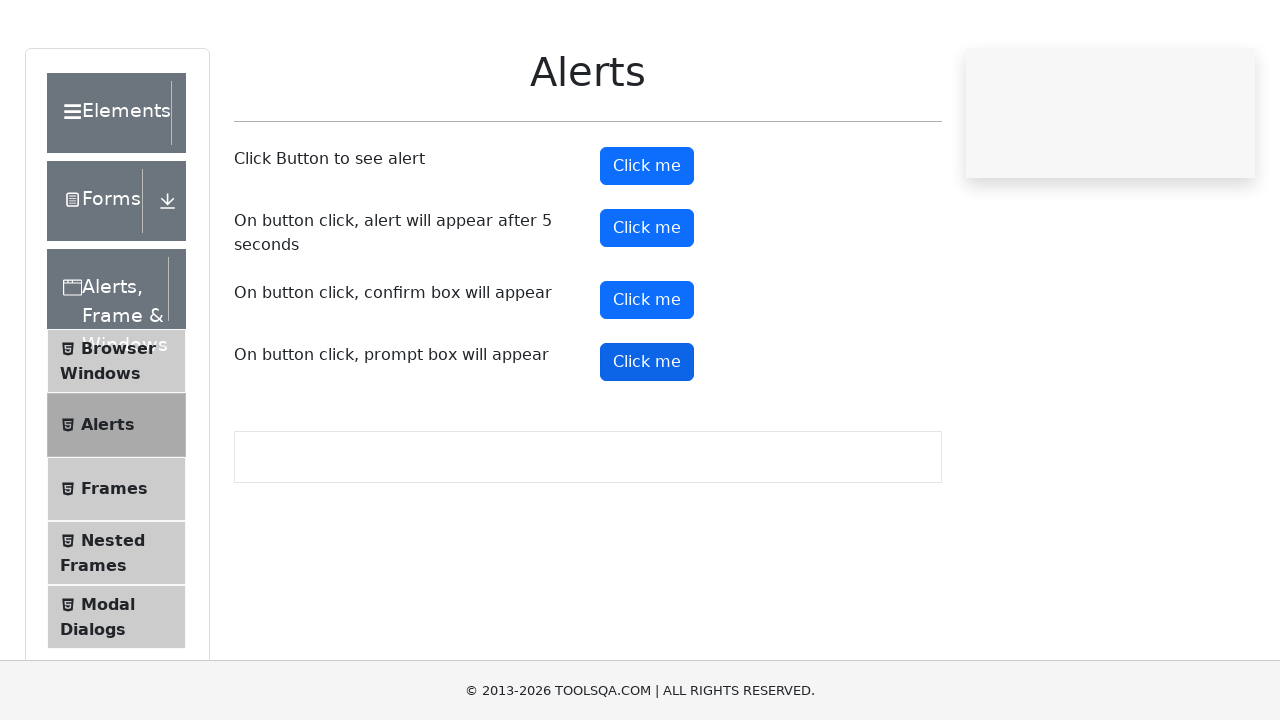

Clicked confirm button again to test dismiss action at (647, 376) on xpath=//*[@id='confirmButton']
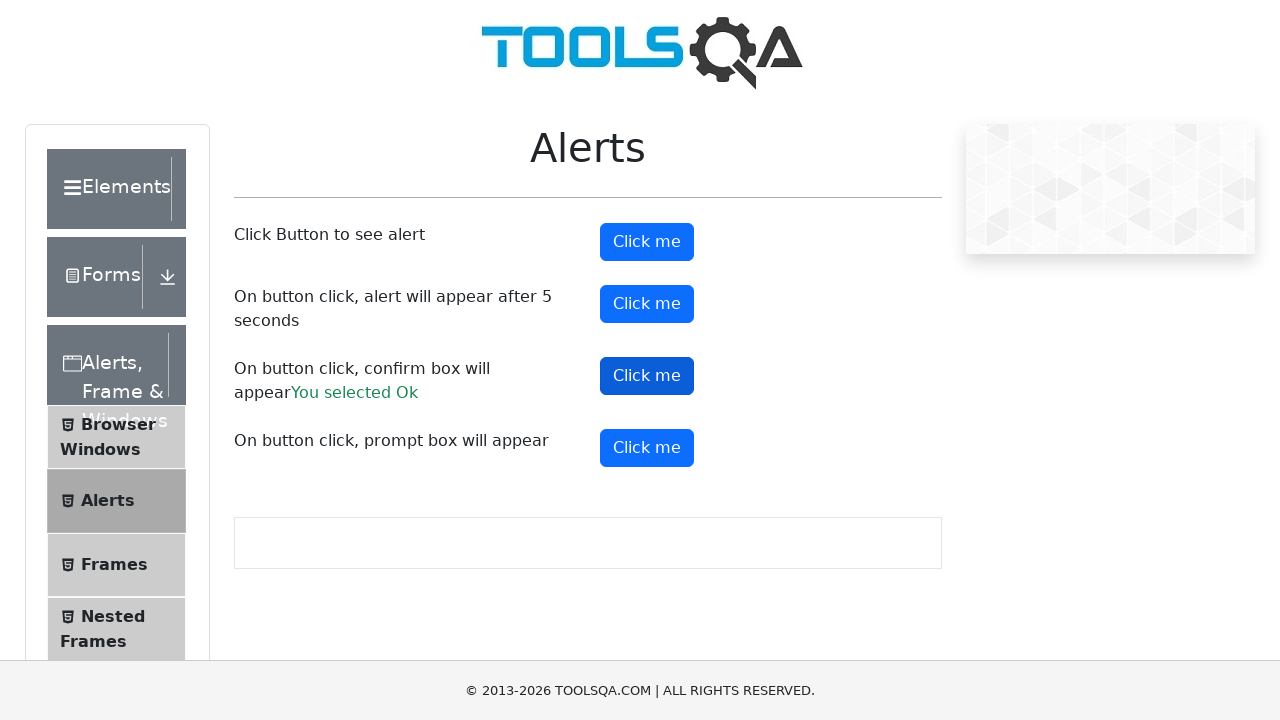

Set up dialog handler to dismiss the alert
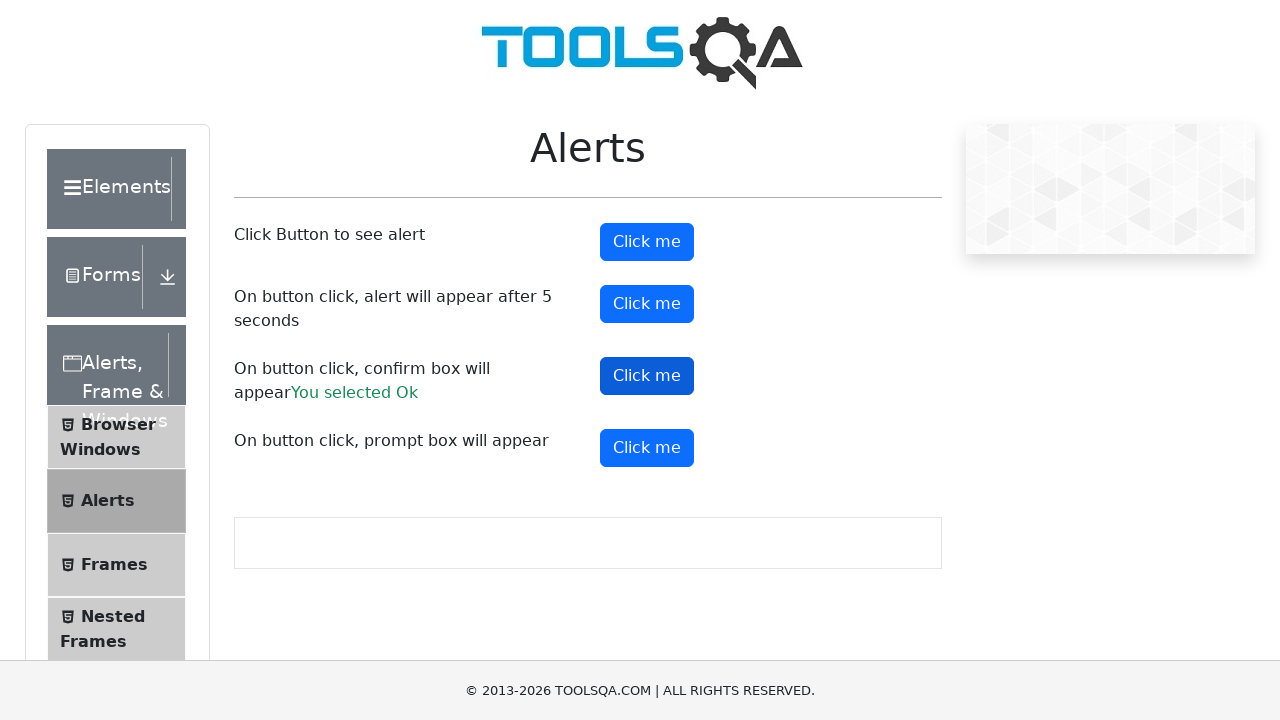

Waited 1 second for alert dialog to be processed after dismiss
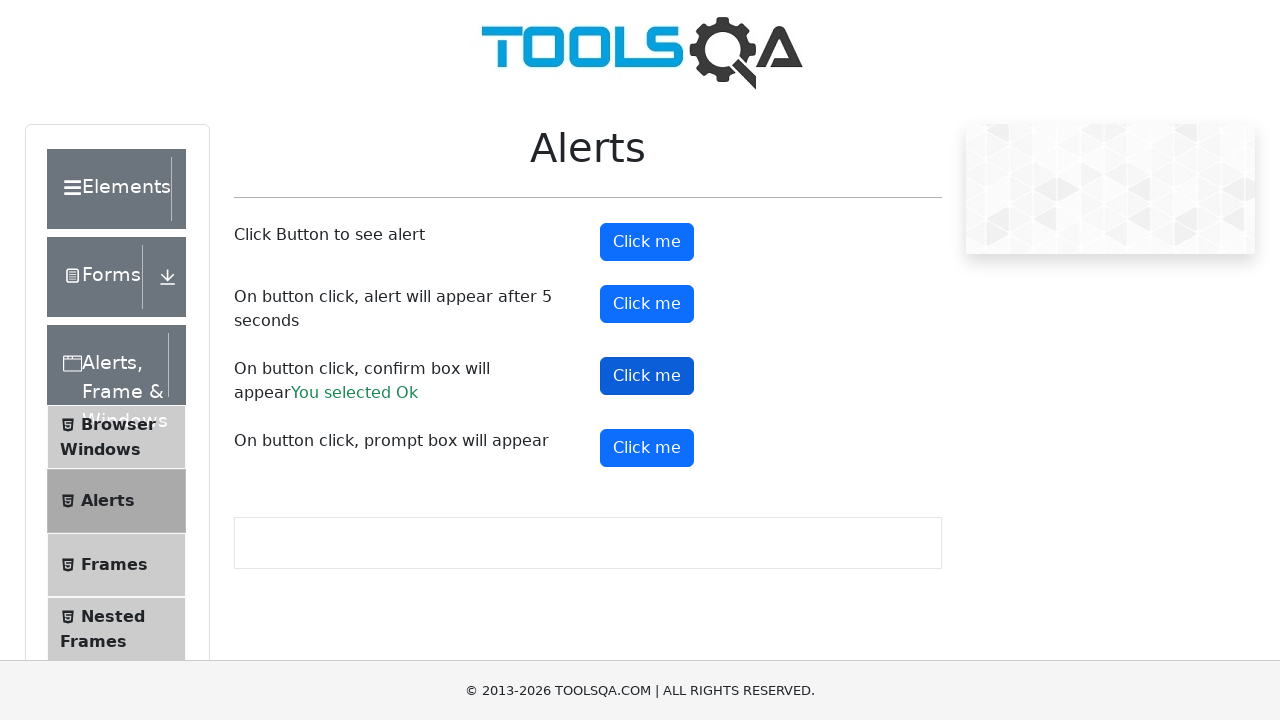

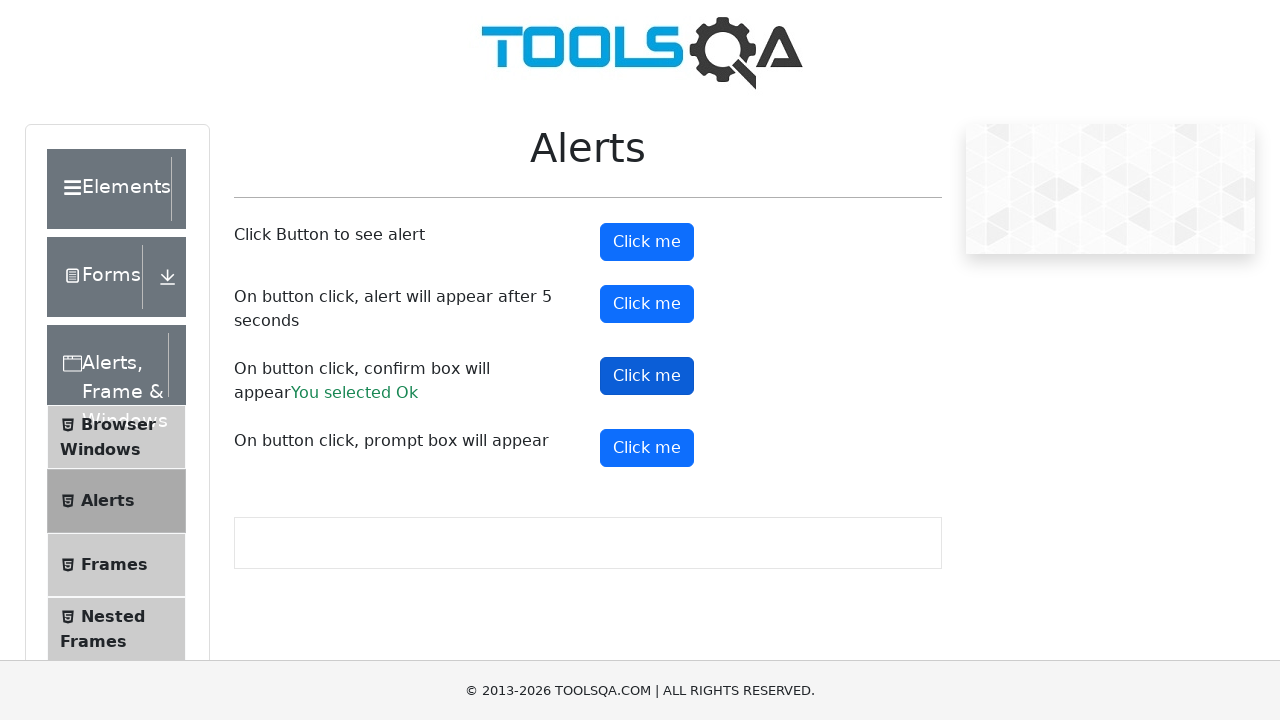